Navigates to the Elements page, clicks on Text Box menu item, and verifies the "Full Name" label is visible on the text box page.

Starting URL: https://demoqa.com/elements

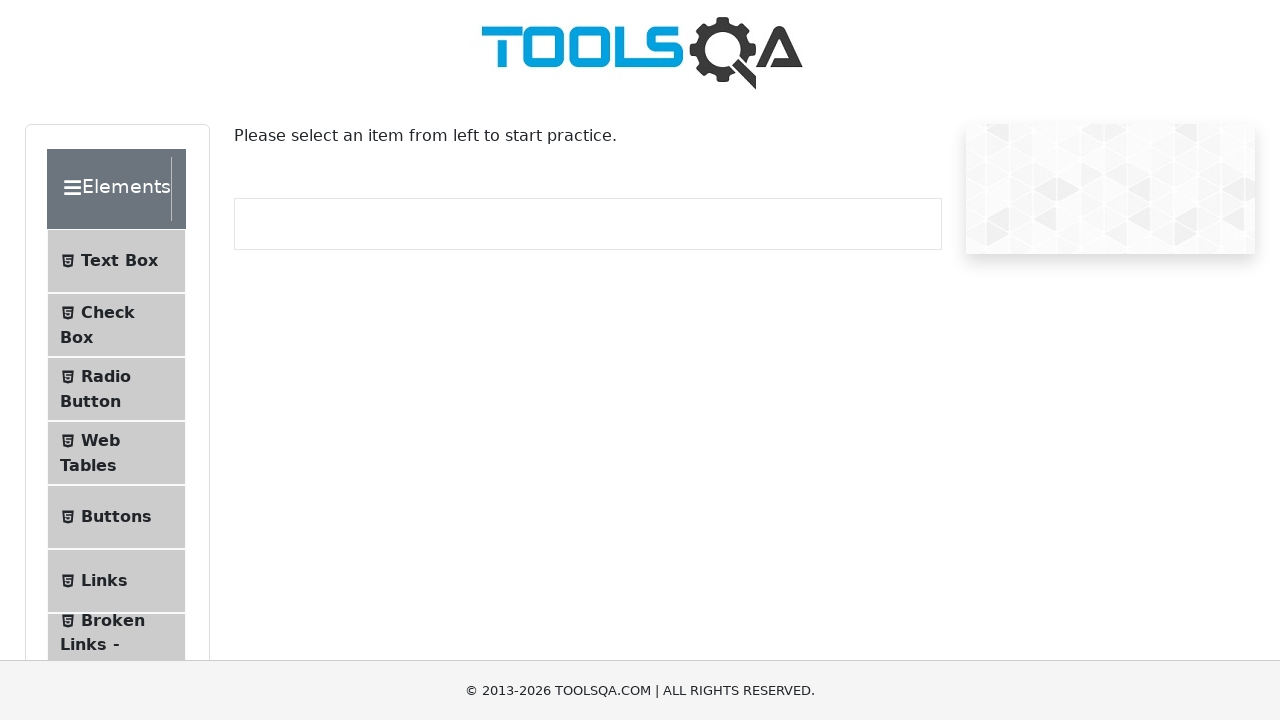

Clicked on Text Box menu item at (119, 261) on internal:text="Text Box"i
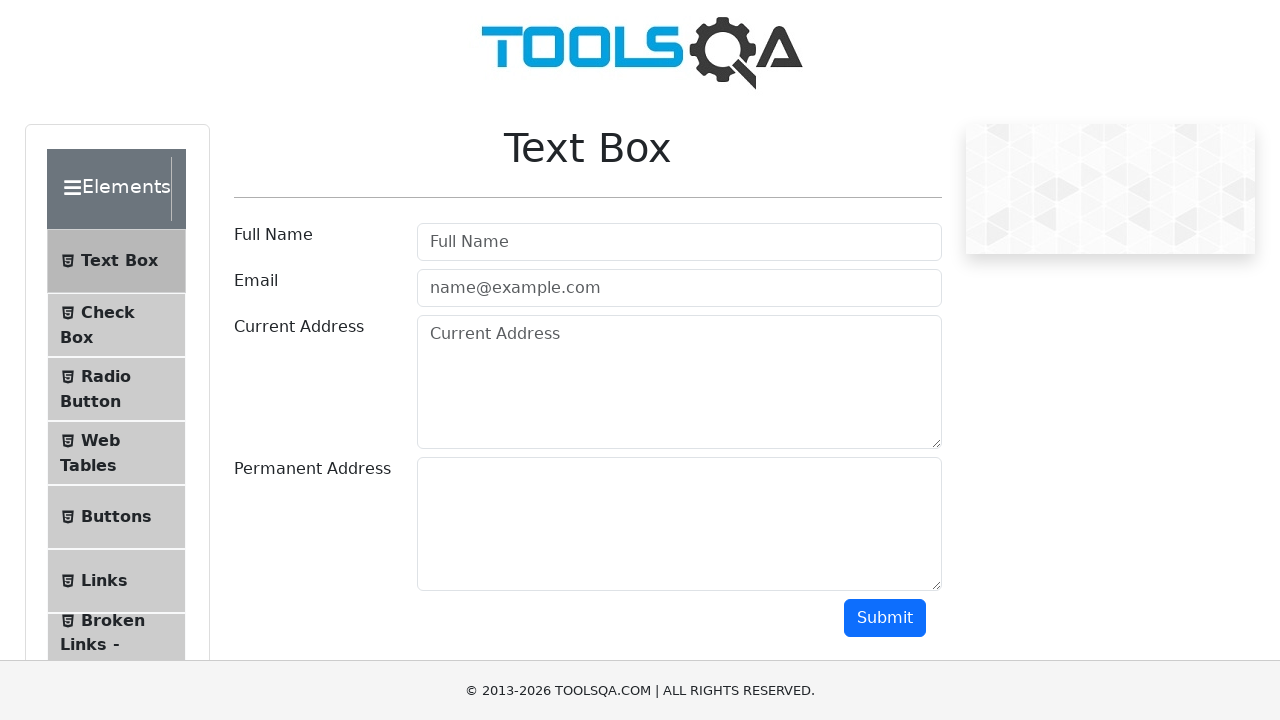

Navigated to text-box page
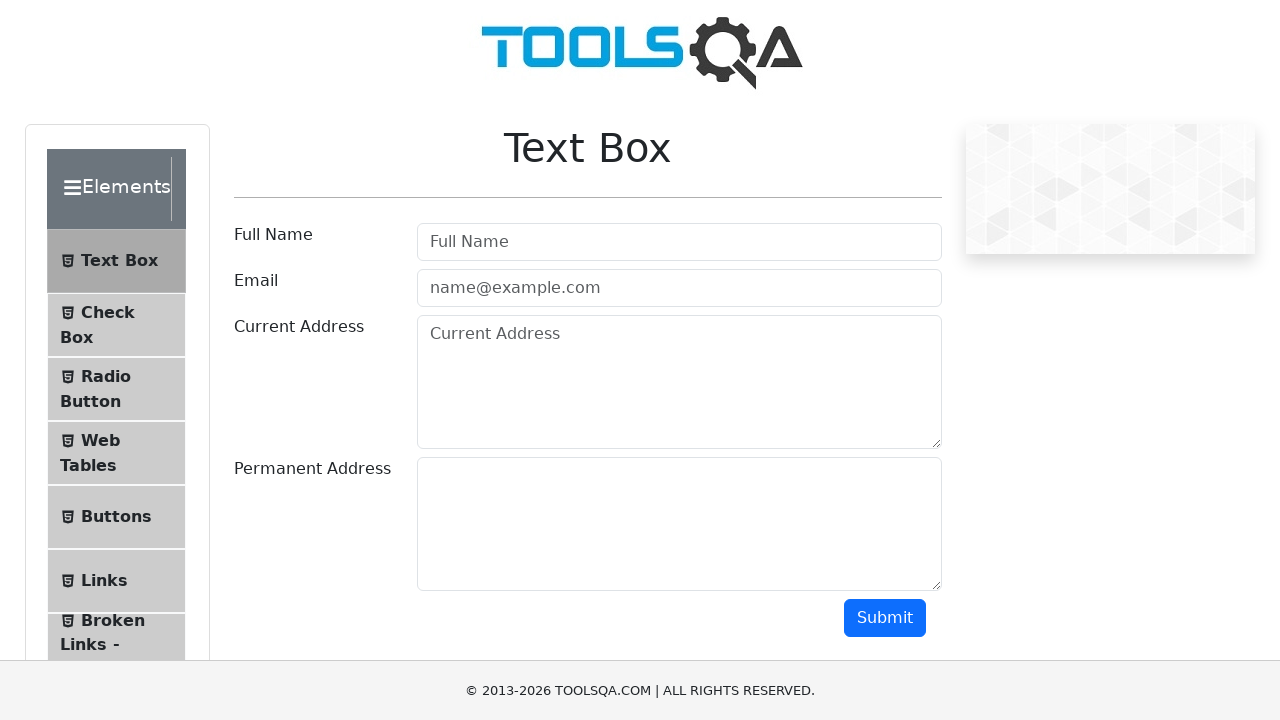

Verified Full Name label is visible on the text box page
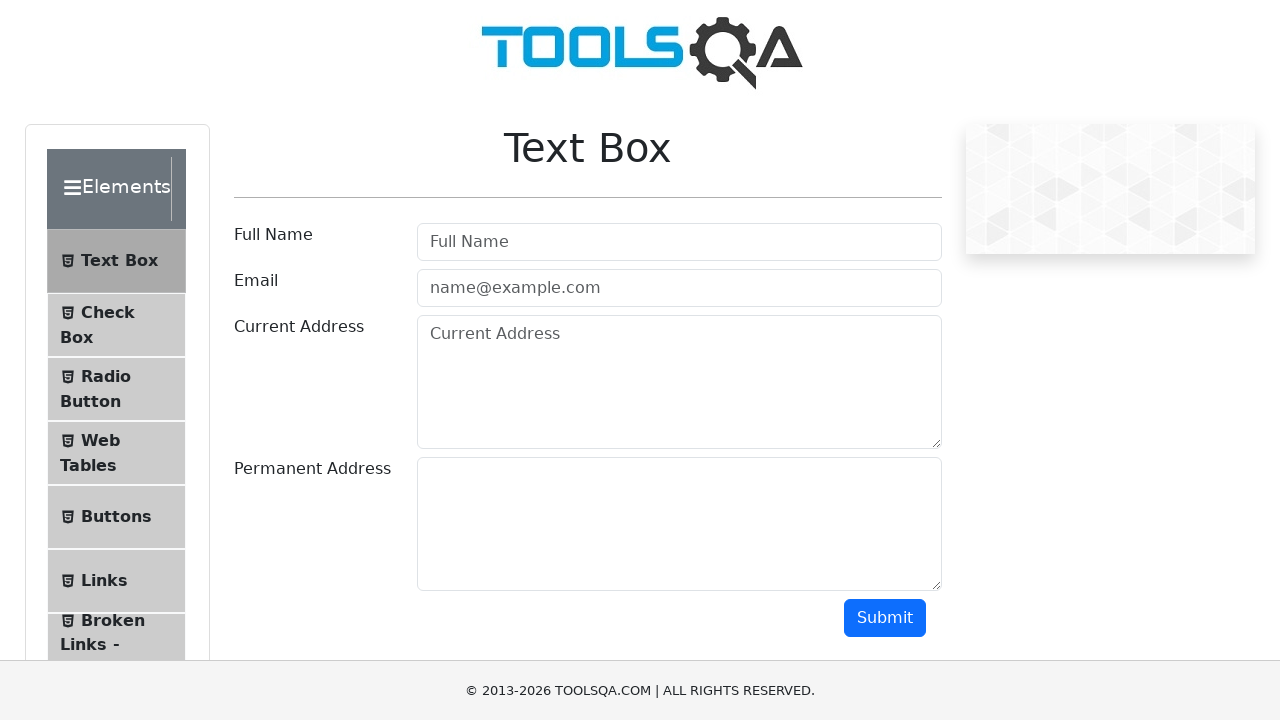

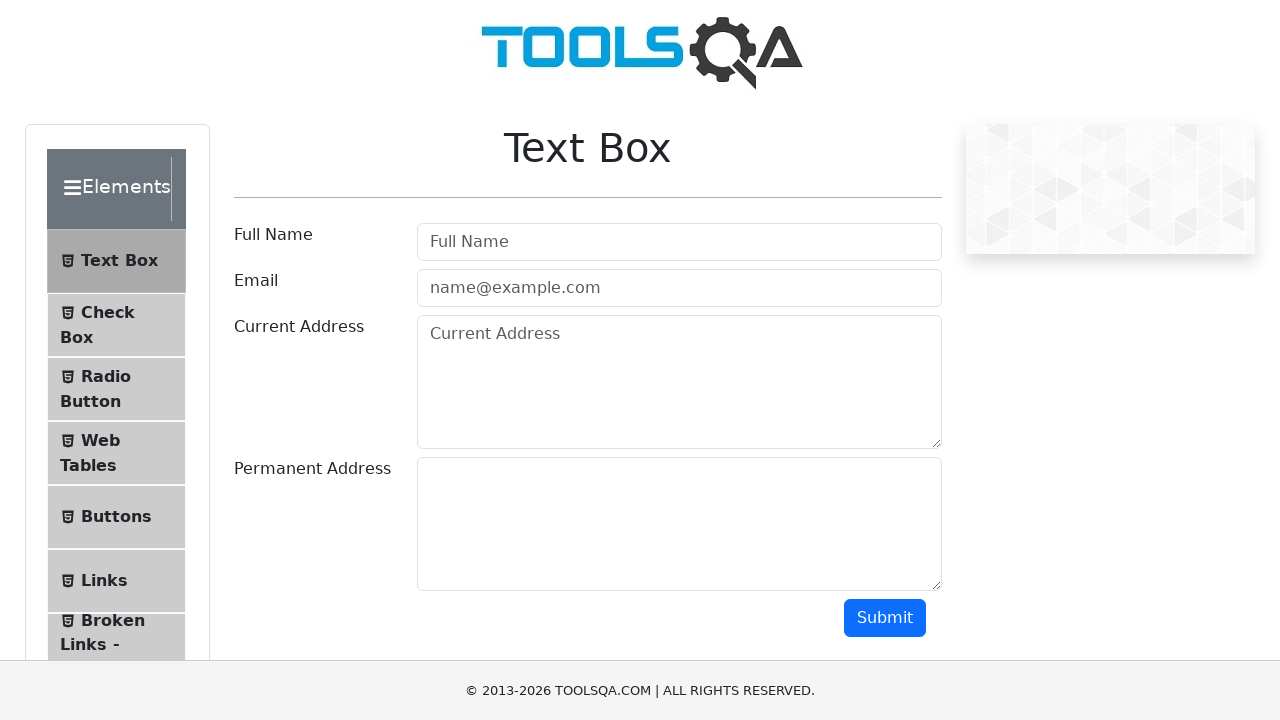